Tests confirmation alert functionality by clicking a button that triggers a confirm dialog and dismissing it

Starting URL: https://demoqa.com/alerts

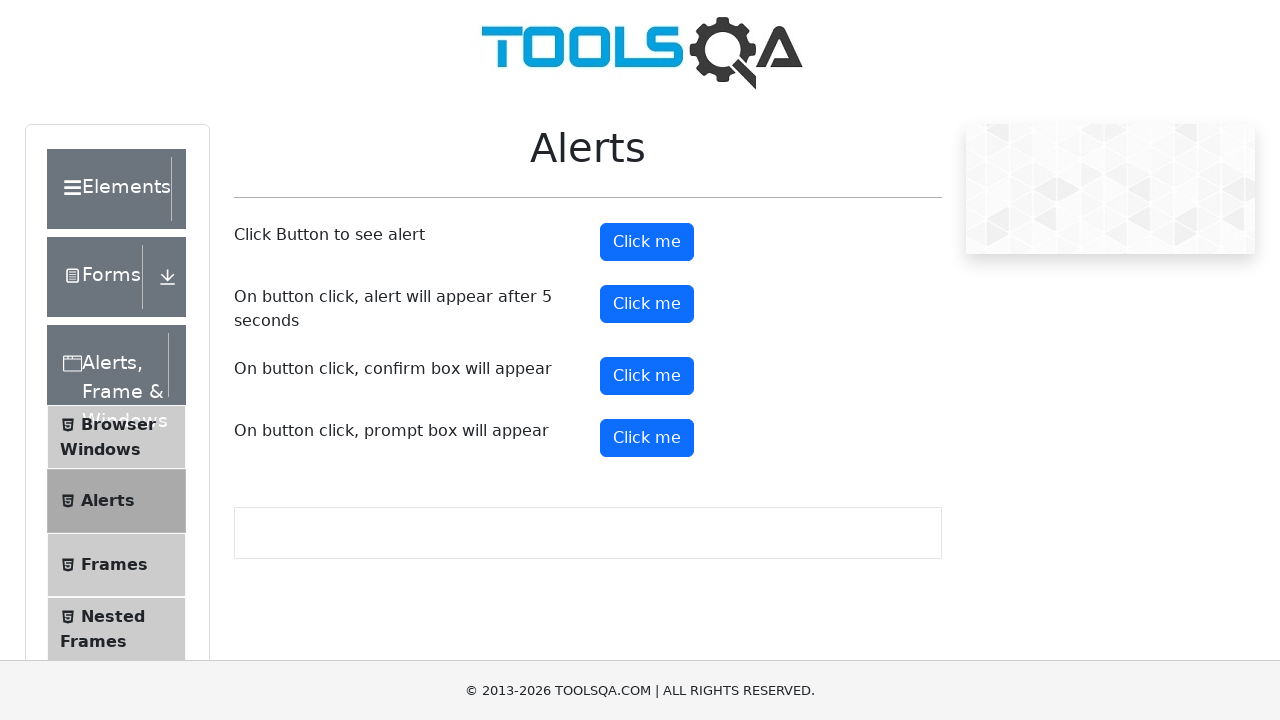

Set up dialog handler to dismiss confirmation dialogs
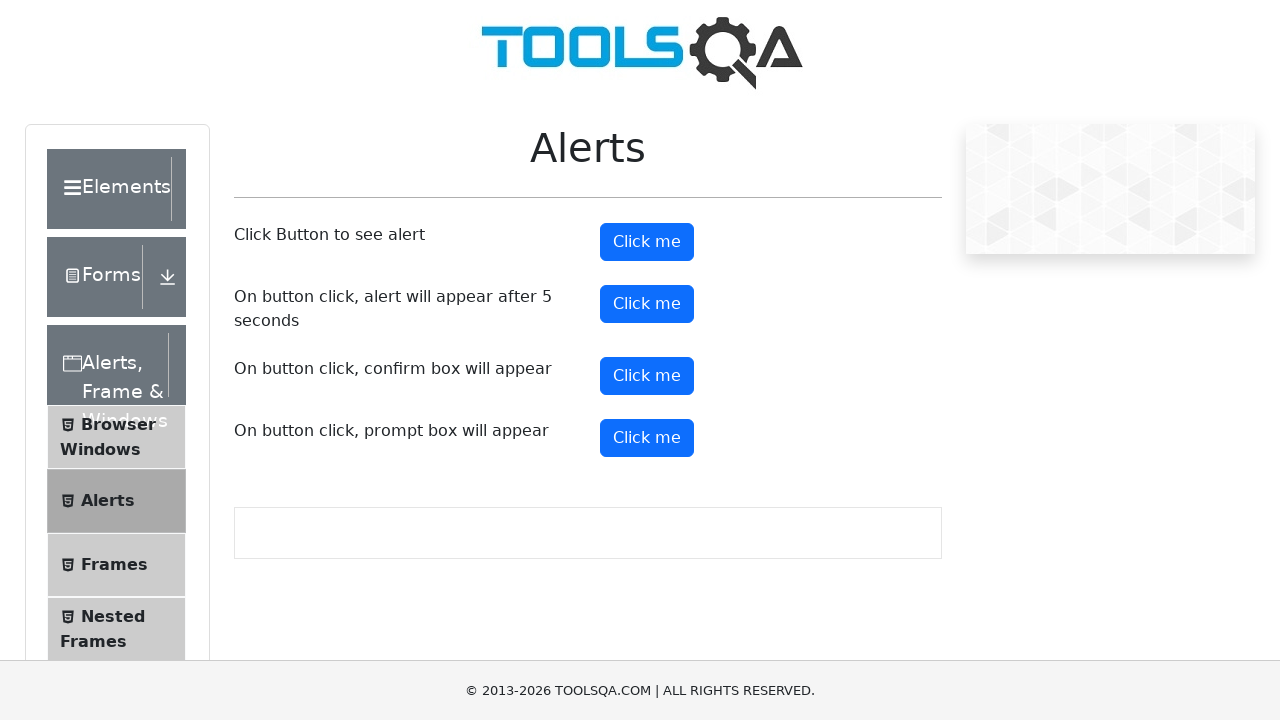

Clicked confirmation button to trigger confirm dialog at (647, 376) on button#confirmButton
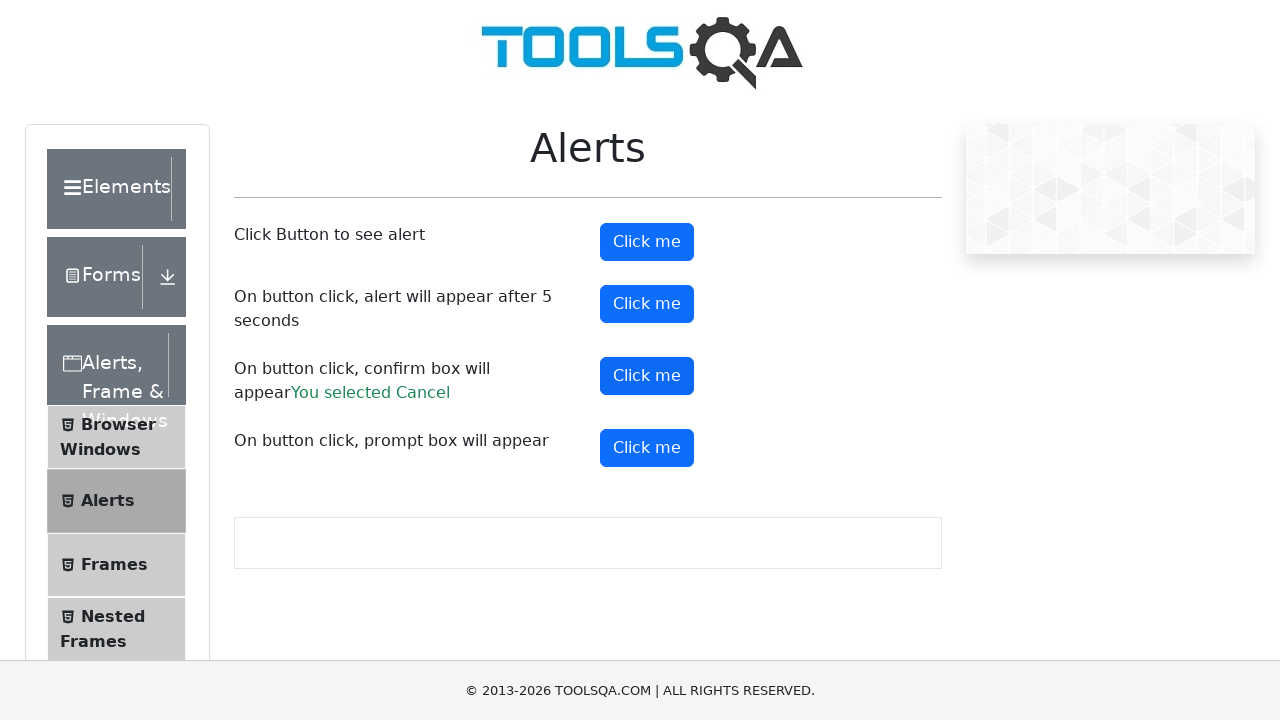

Confirmation result text appeared after dismissing the dialog
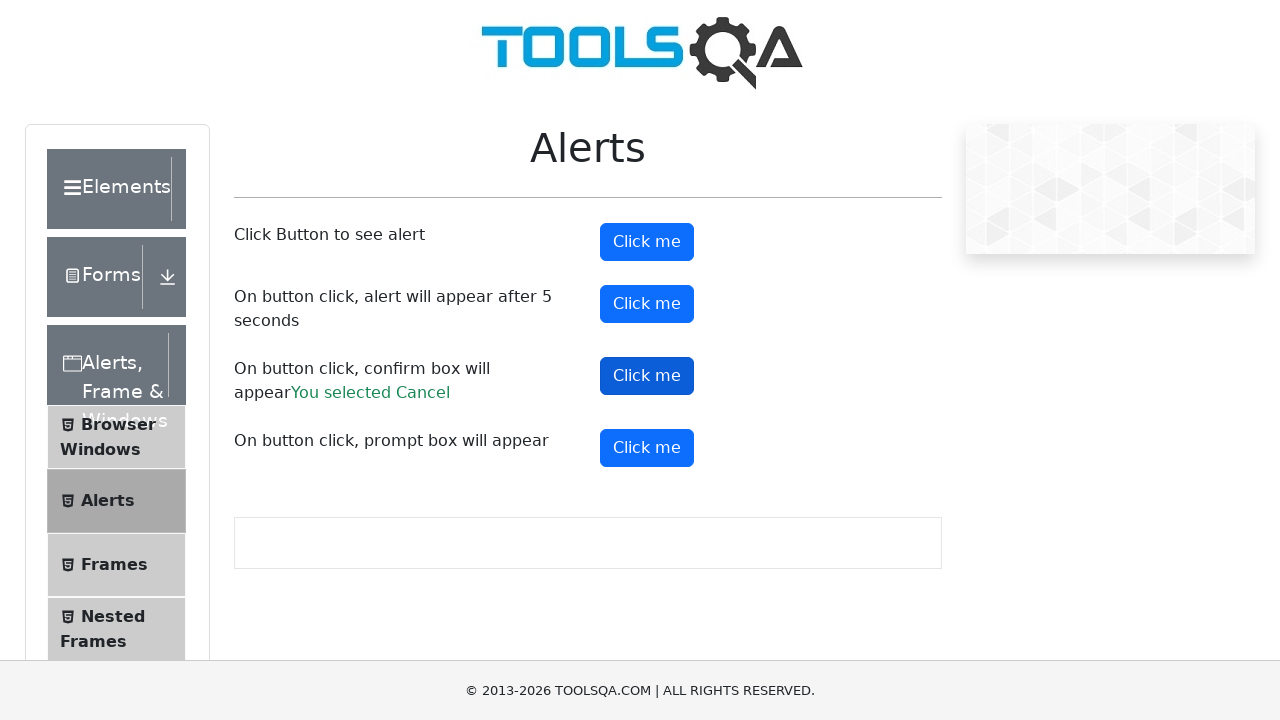

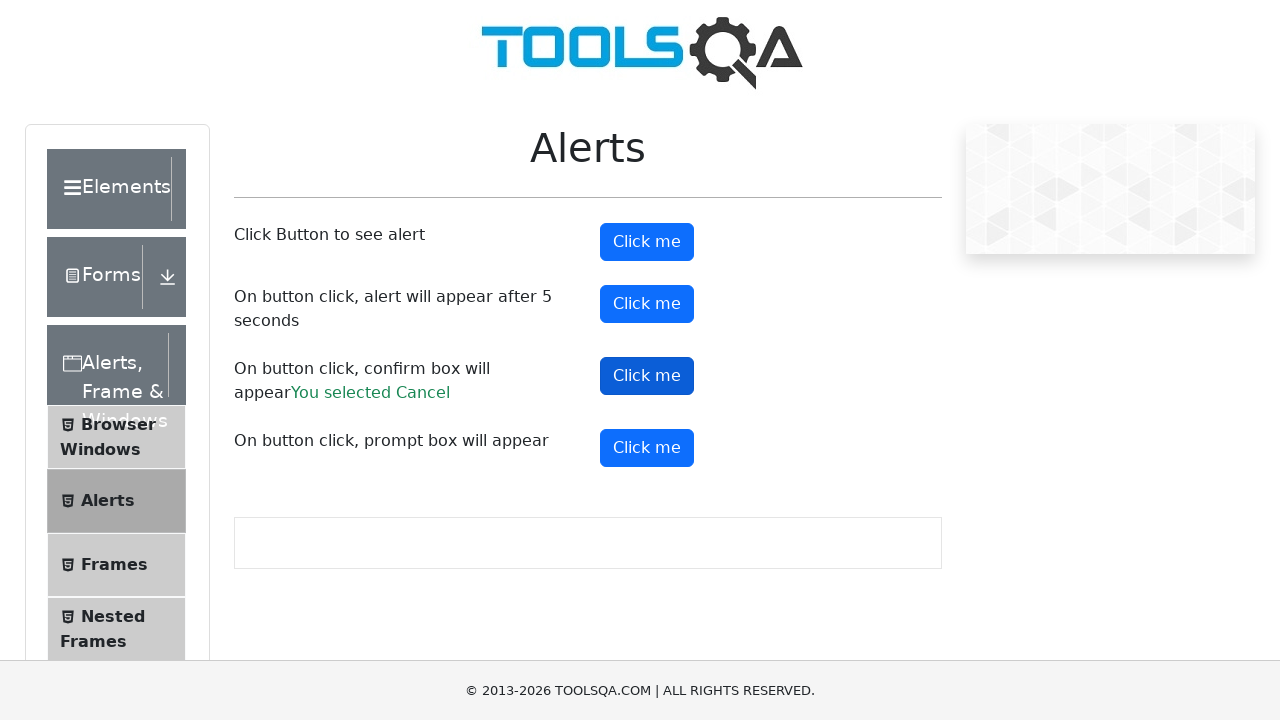